Tests dynamic control removal and addition by removing a checkbox and then adding it back

Starting URL: http://the-internet.herokuapp.com/dynamic_controls

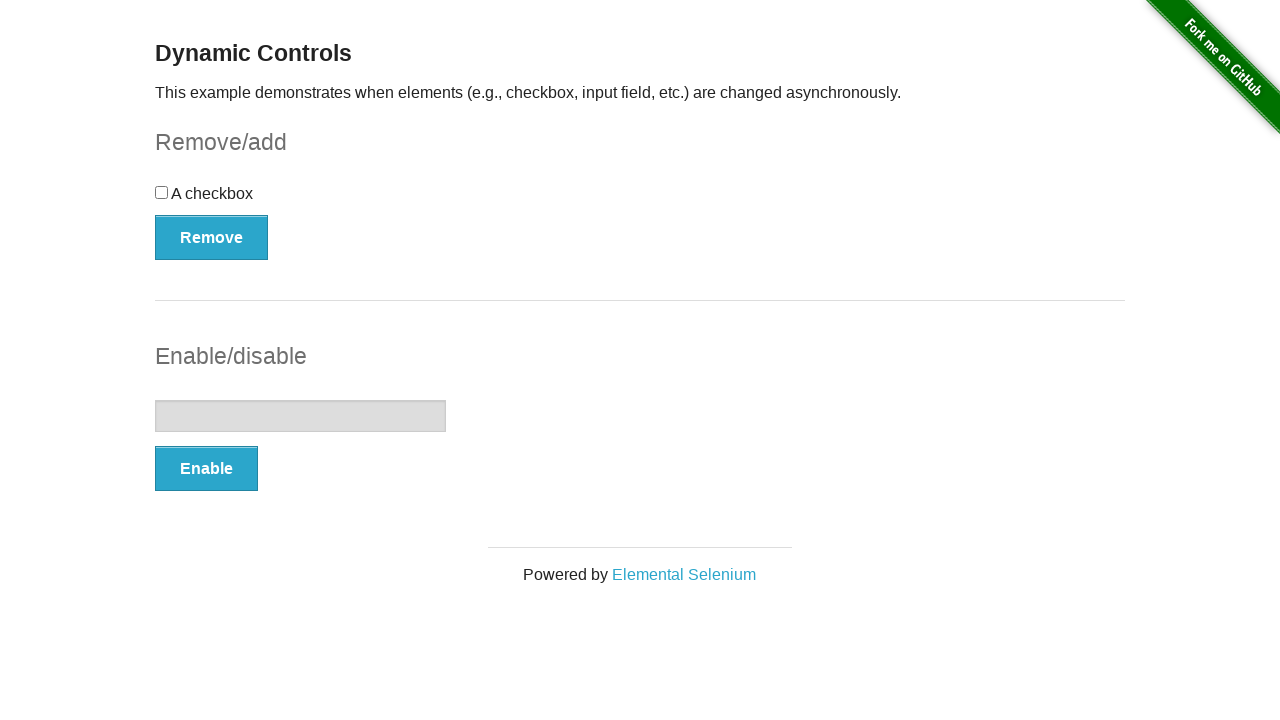

Clicked Remove button to remove the checkbox at (212, 237) on xpath=//button[contains(text(),'Remove')]
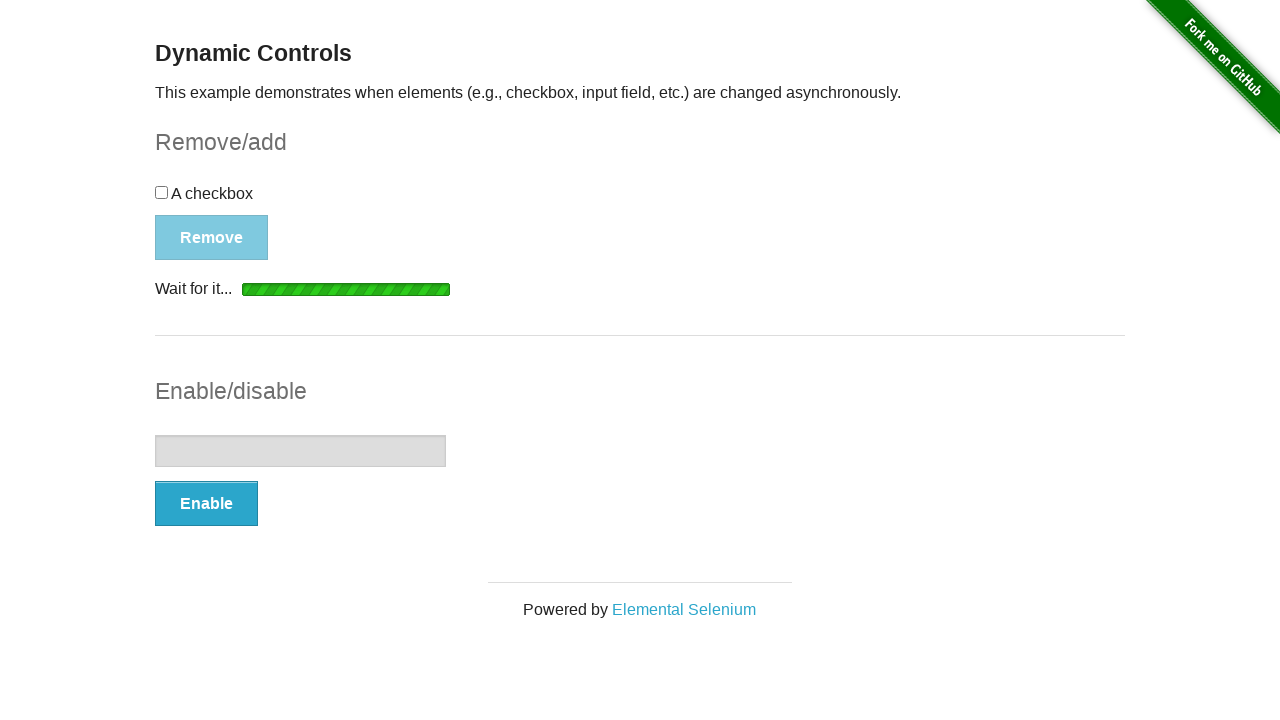

Confirmed checkbox was removed from DOM
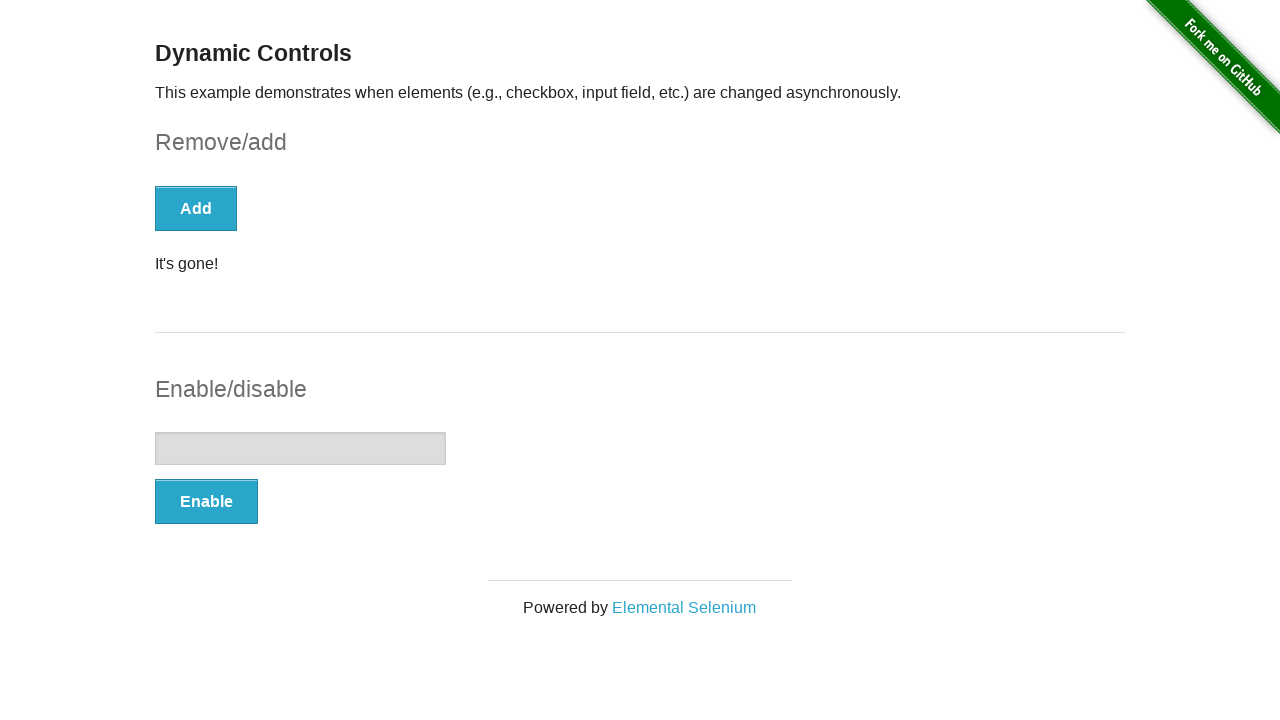

Clicked Add button to add the checkbox back at (196, 208) on xpath=//button[contains(text(),'Add')]
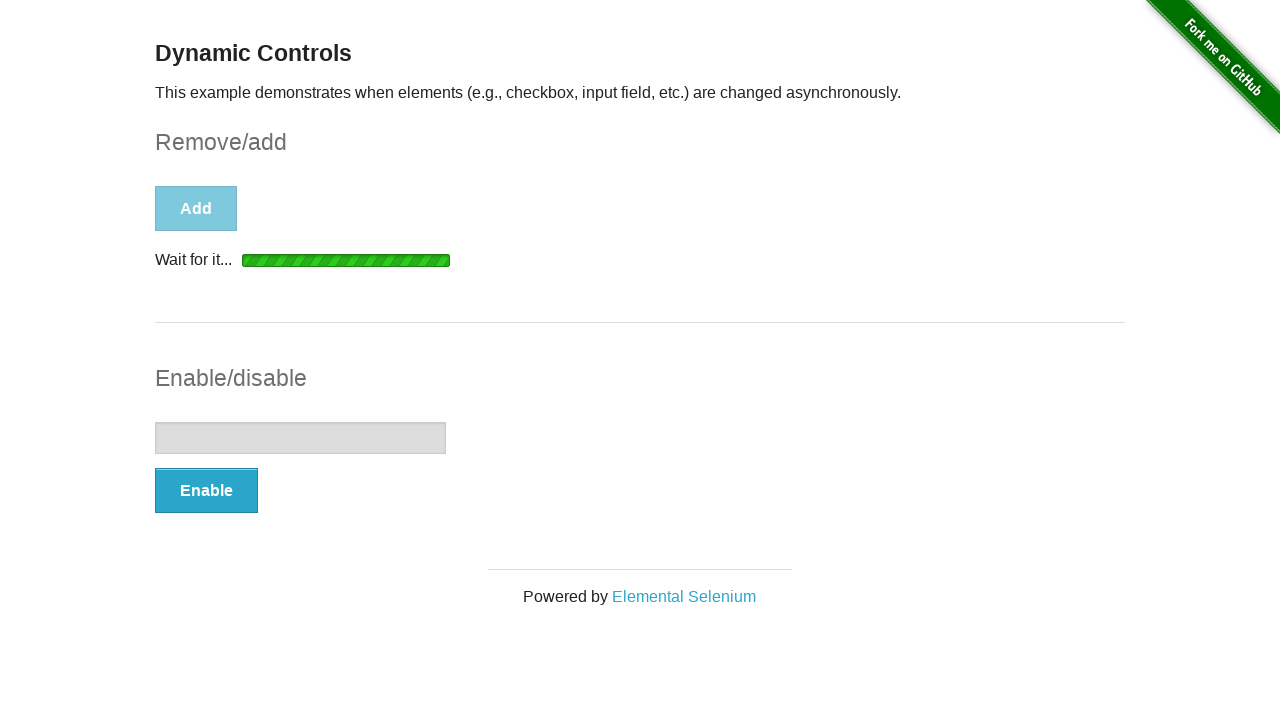

Confirmed checkbox reappeared and is visible
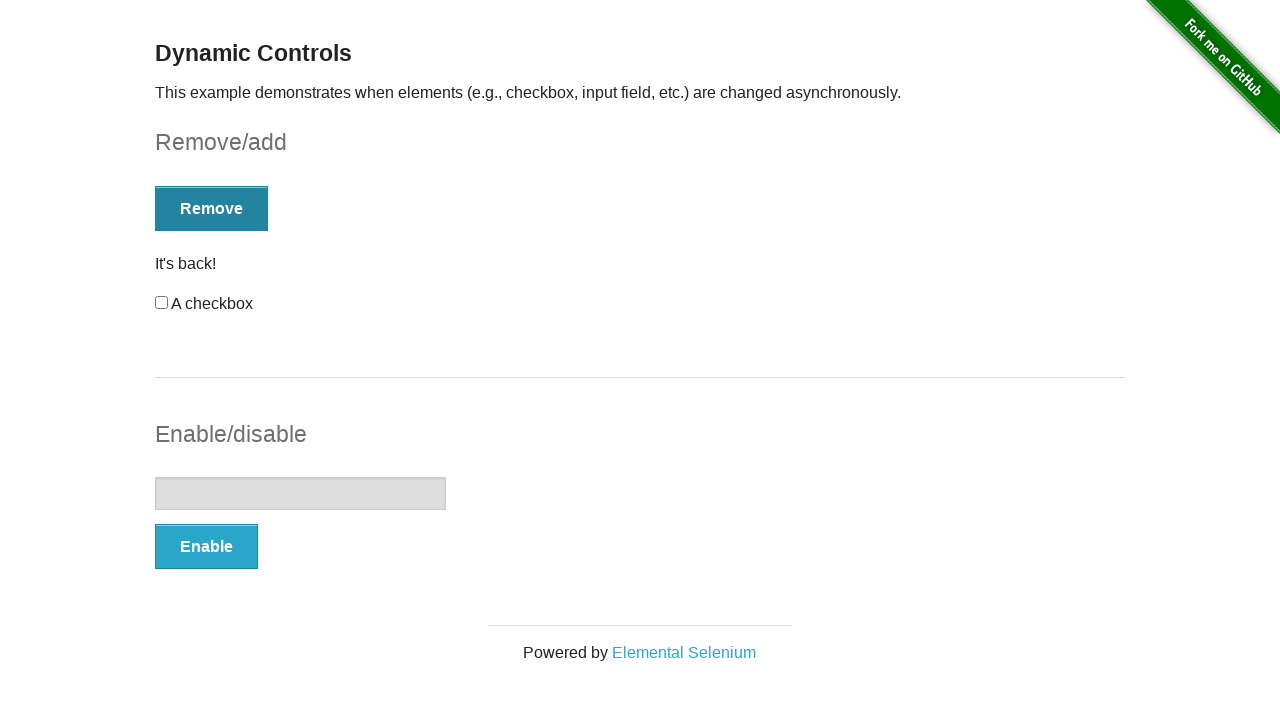

Asserted checkbox is visible
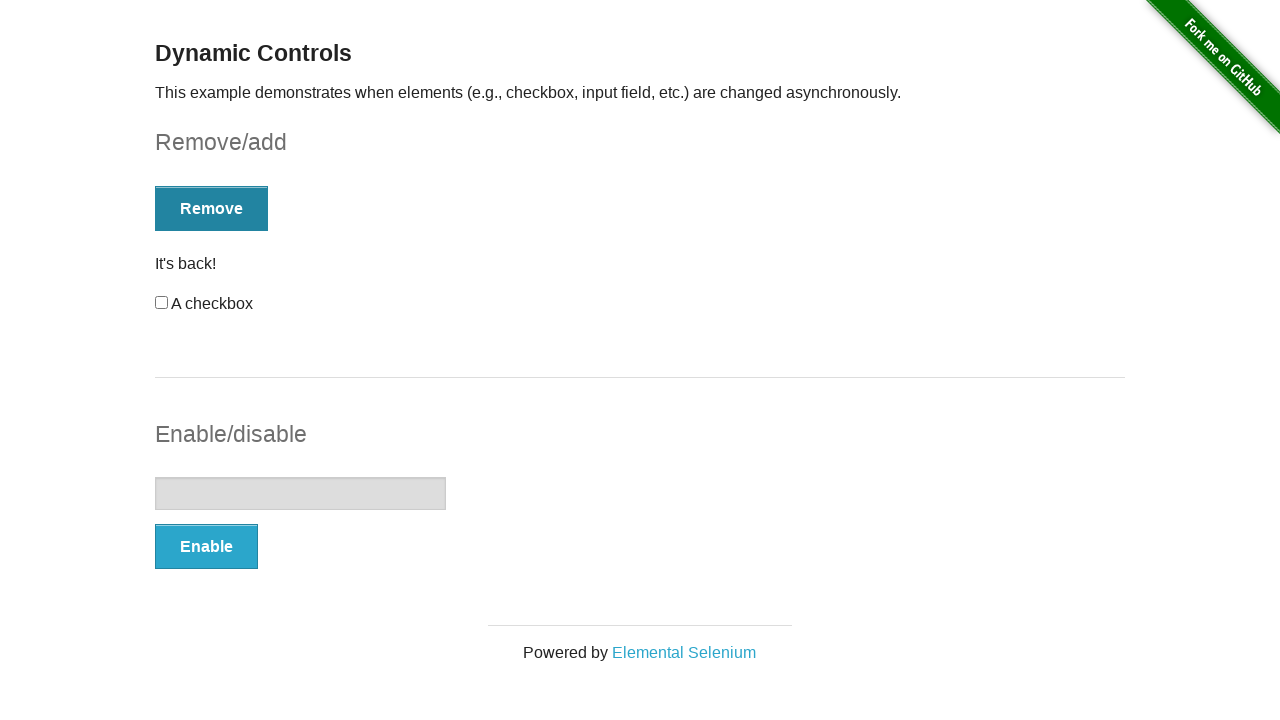

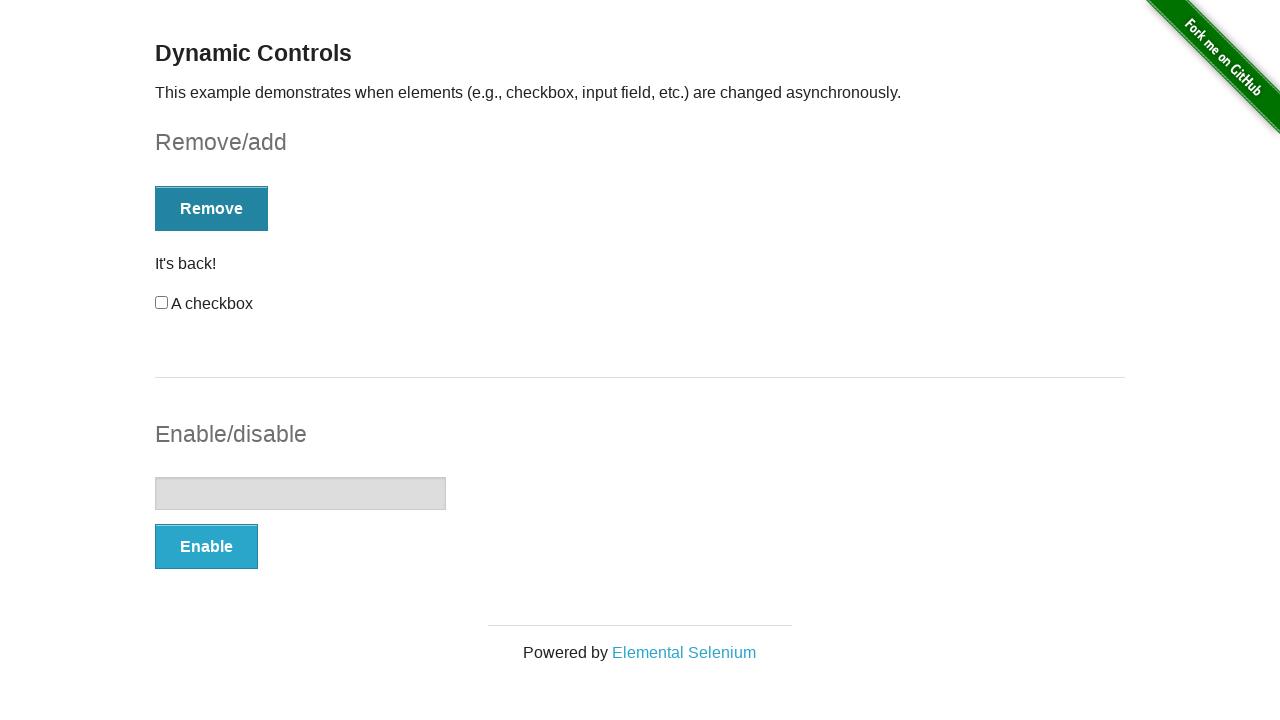